Tests infinite scroll functionality by scrolling down the page multiple times and verifying that new content loads (page height increases with each scroll)

Starting URL: https://the-internet.herokuapp.com/infinite_scroll

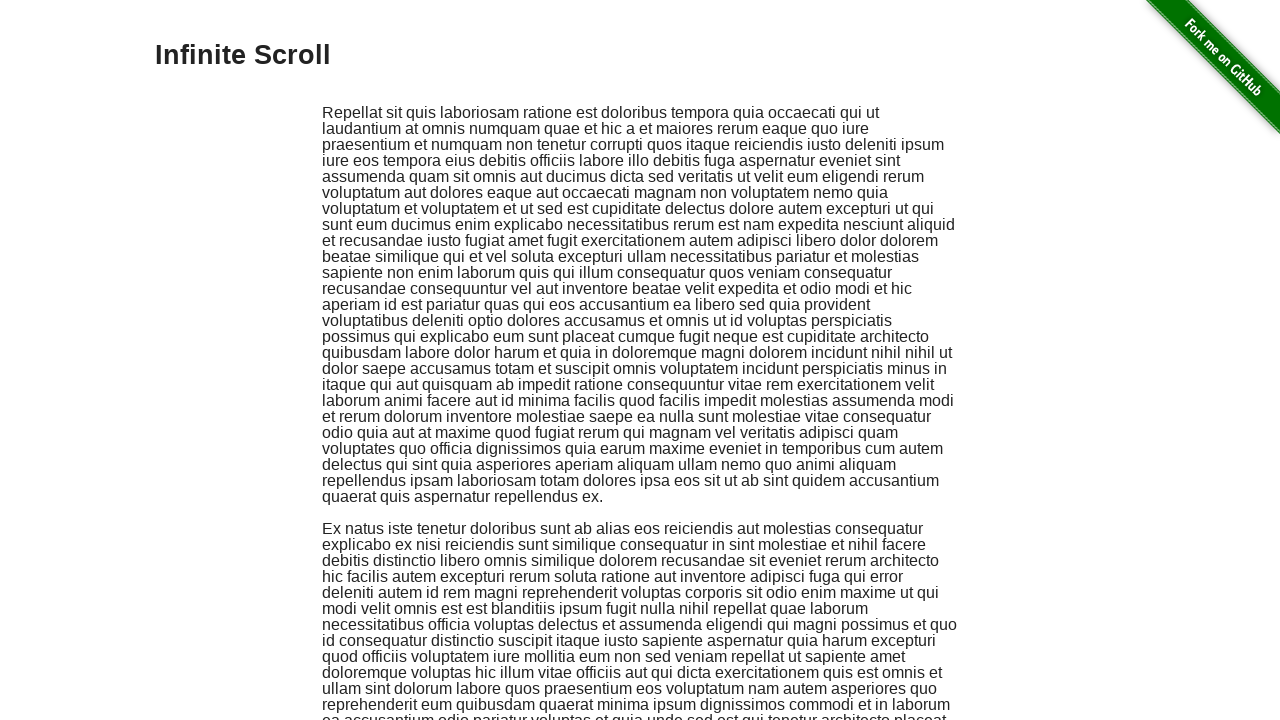

Retrieved initial page height
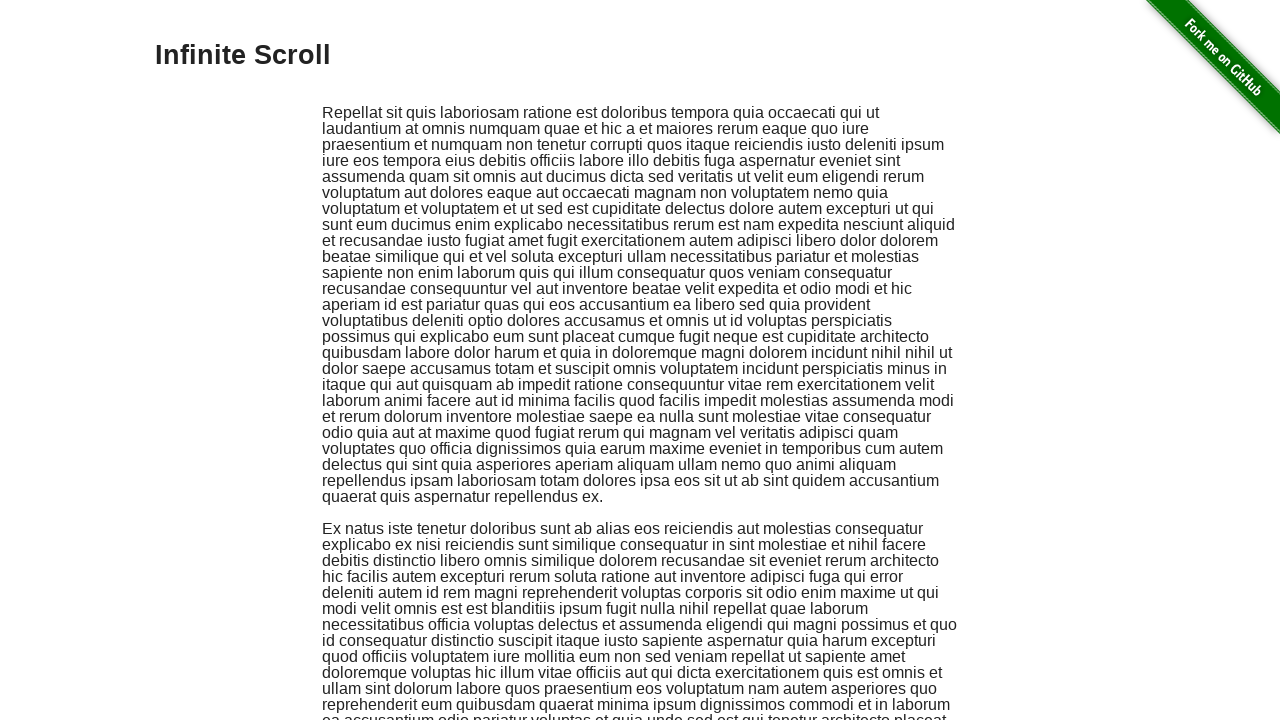

Scrolled to bottom of page (scroll 1/5)
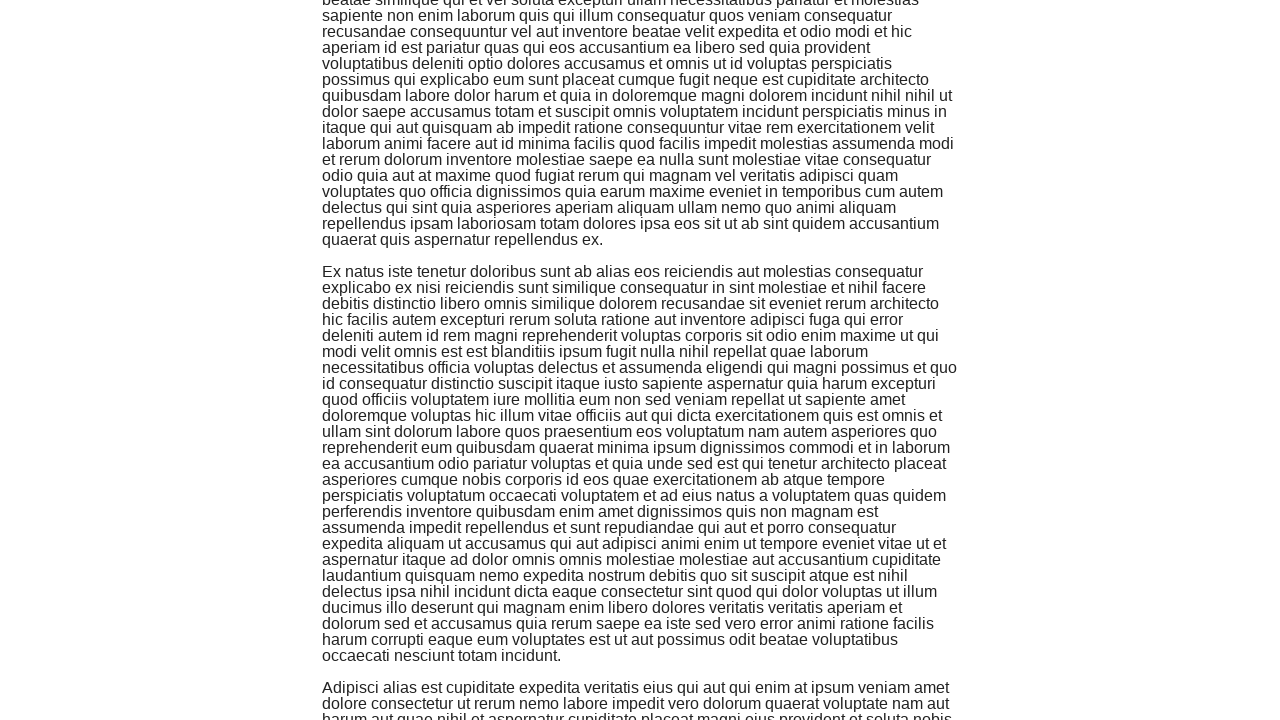

Waited 500ms for new content to load
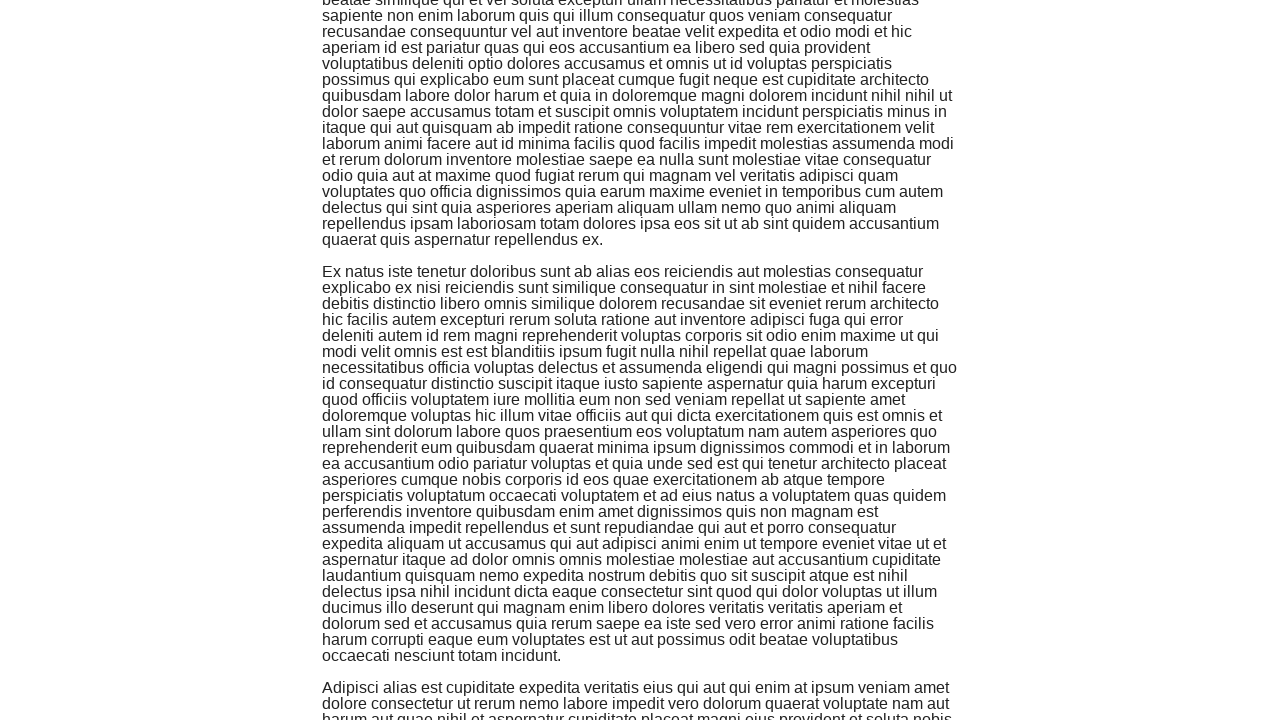

Retrieved new page height after scroll 1
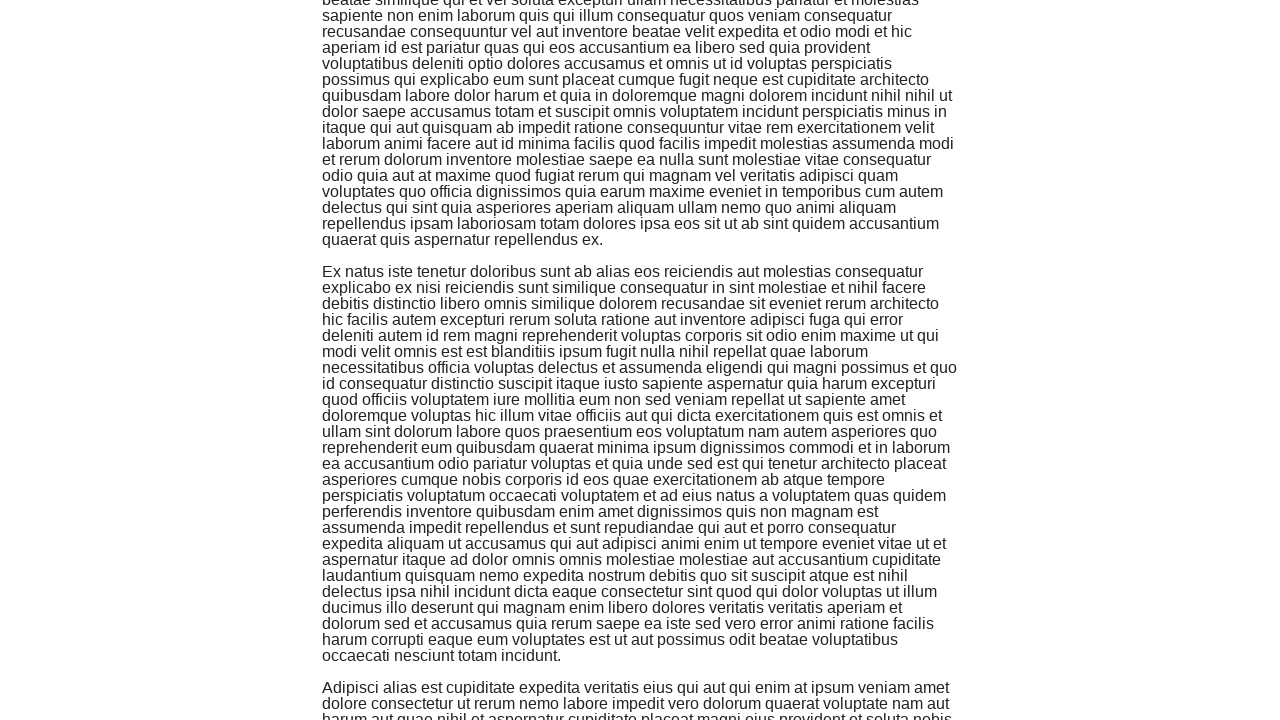

Verified page height increased from 977 to 1377 (scroll 1)
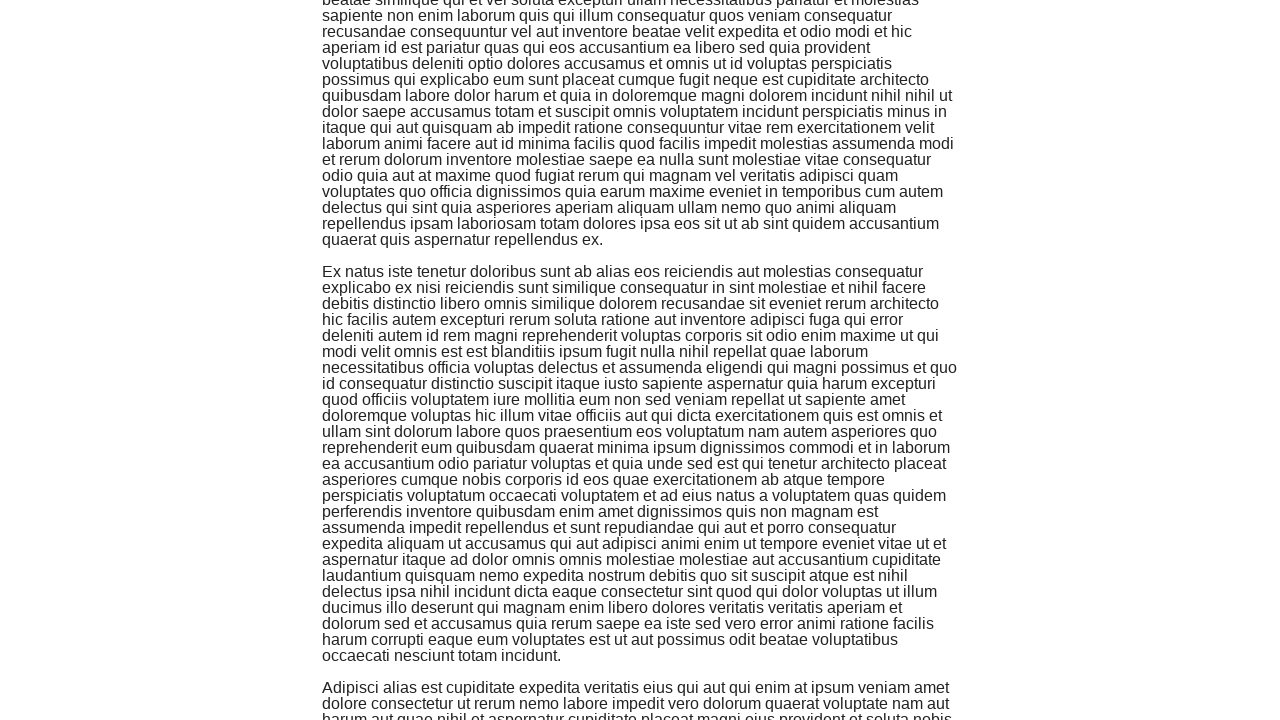

Scrolled to bottom of page (scroll 2/5)
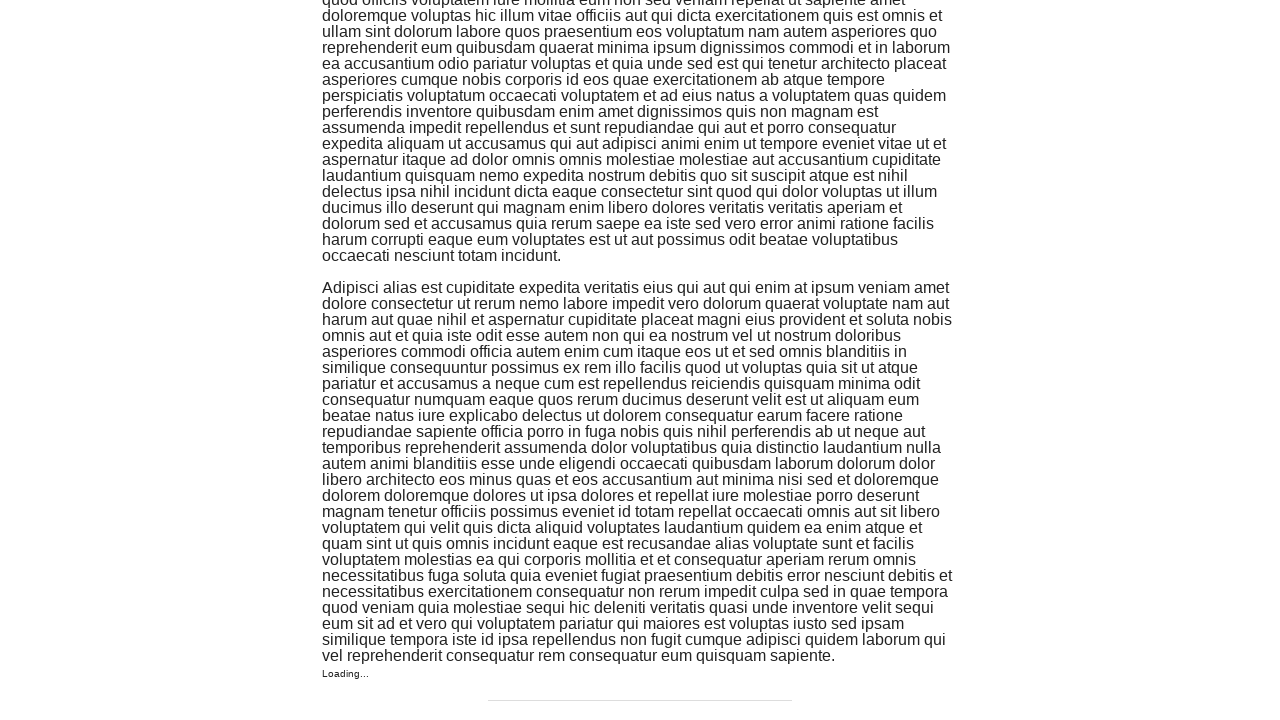

Waited 500ms for new content to load
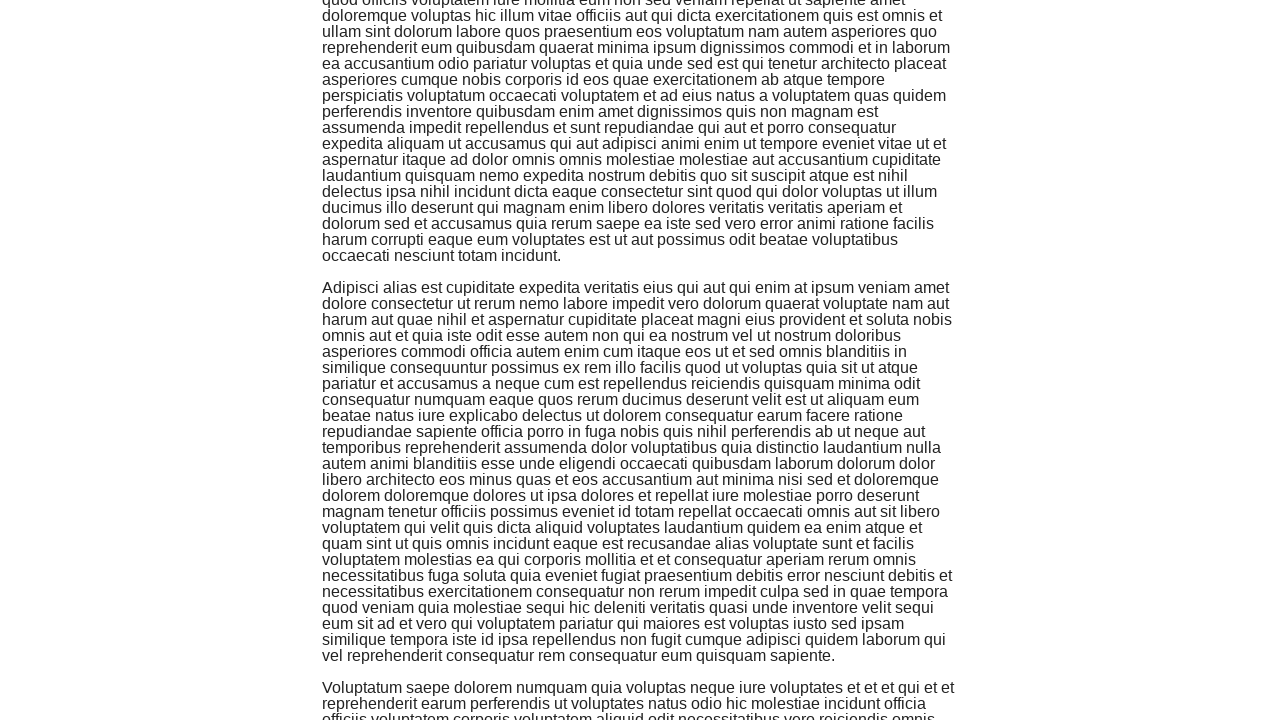

Retrieved new page height after scroll 2
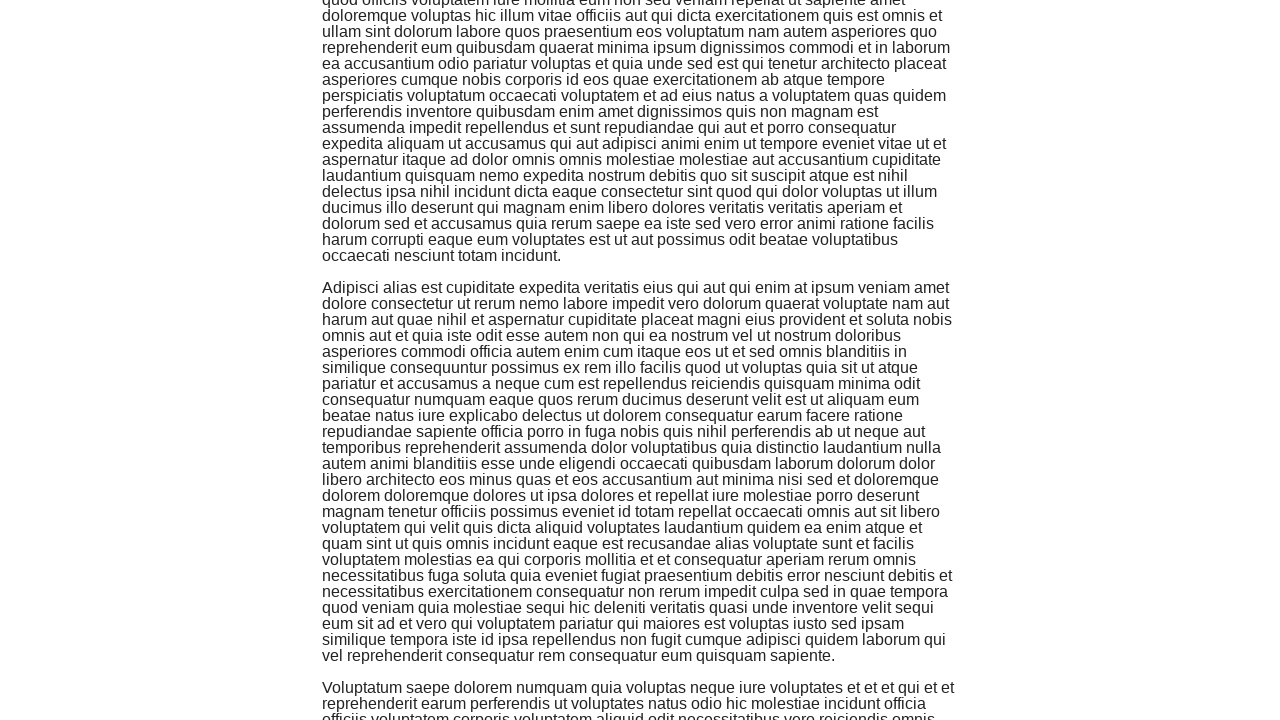

Verified page height increased from 1377 to 1777 (scroll 2)
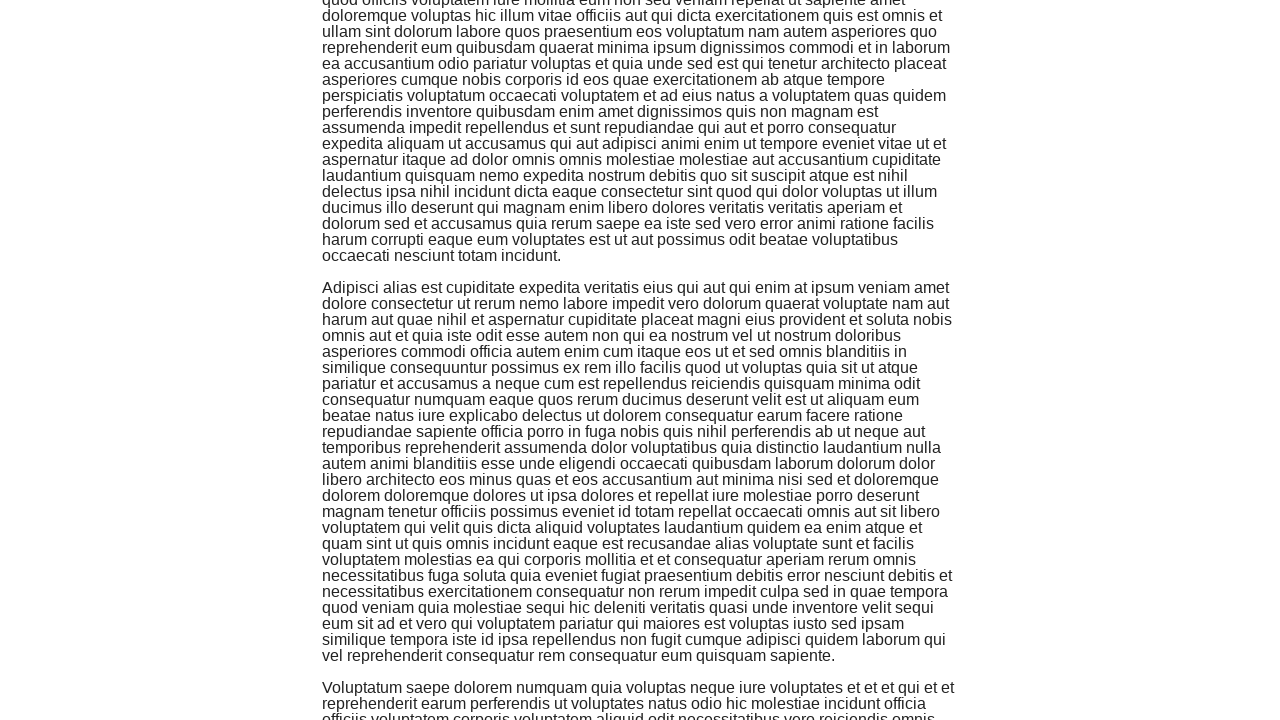

Scrolled to bottom of page (scroll 3/5)
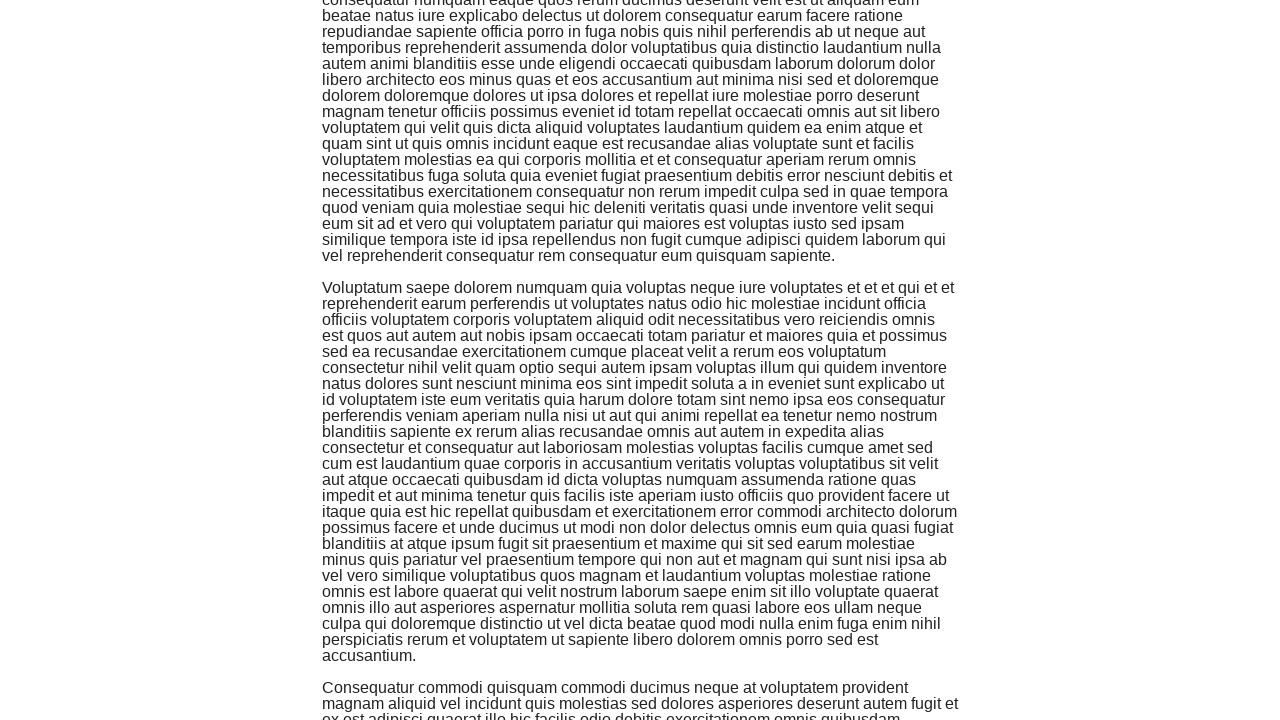

Waited 500ms for new content to load
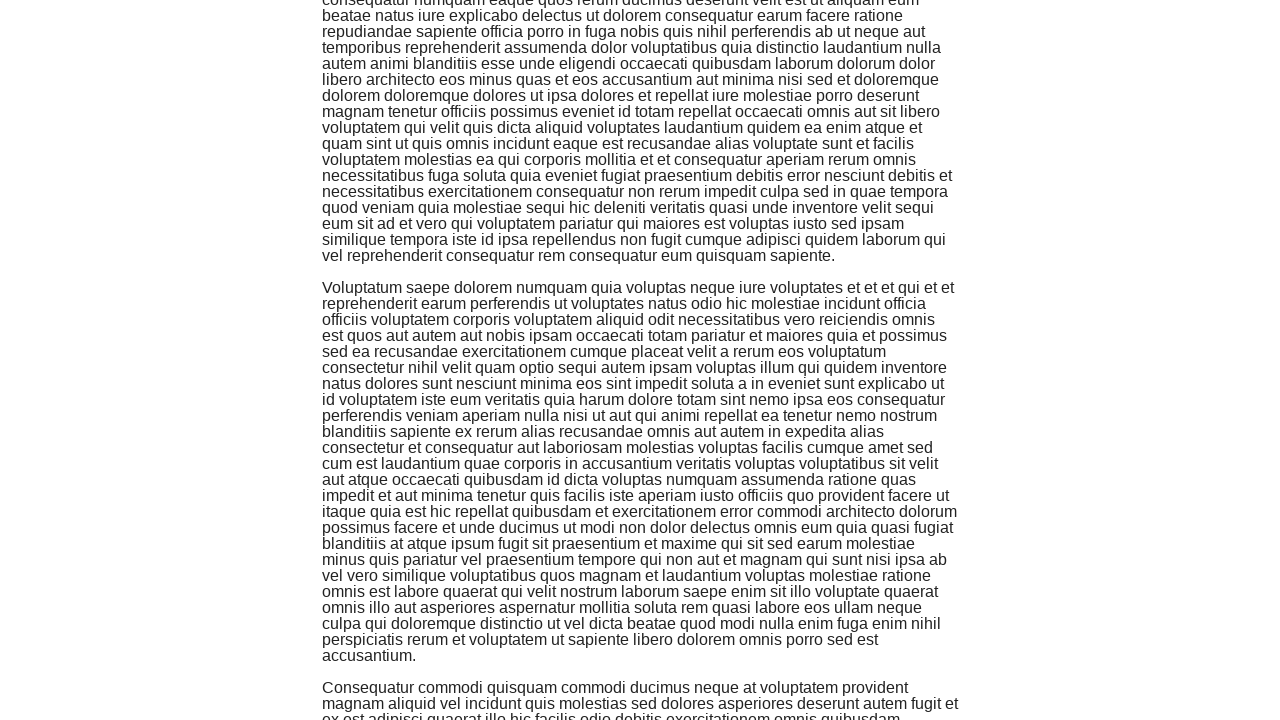

Retrieved new page height after scroll 3
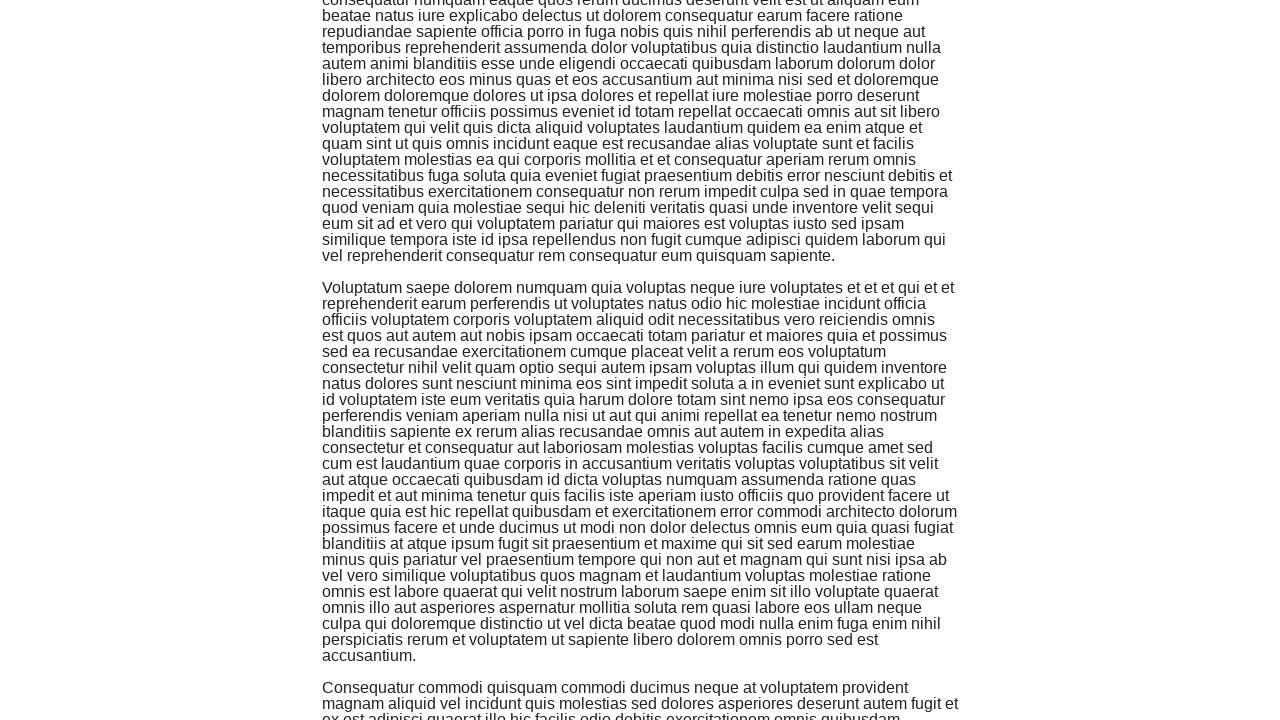

Verified page height increased from 1777 to 2161 (scroll 3)
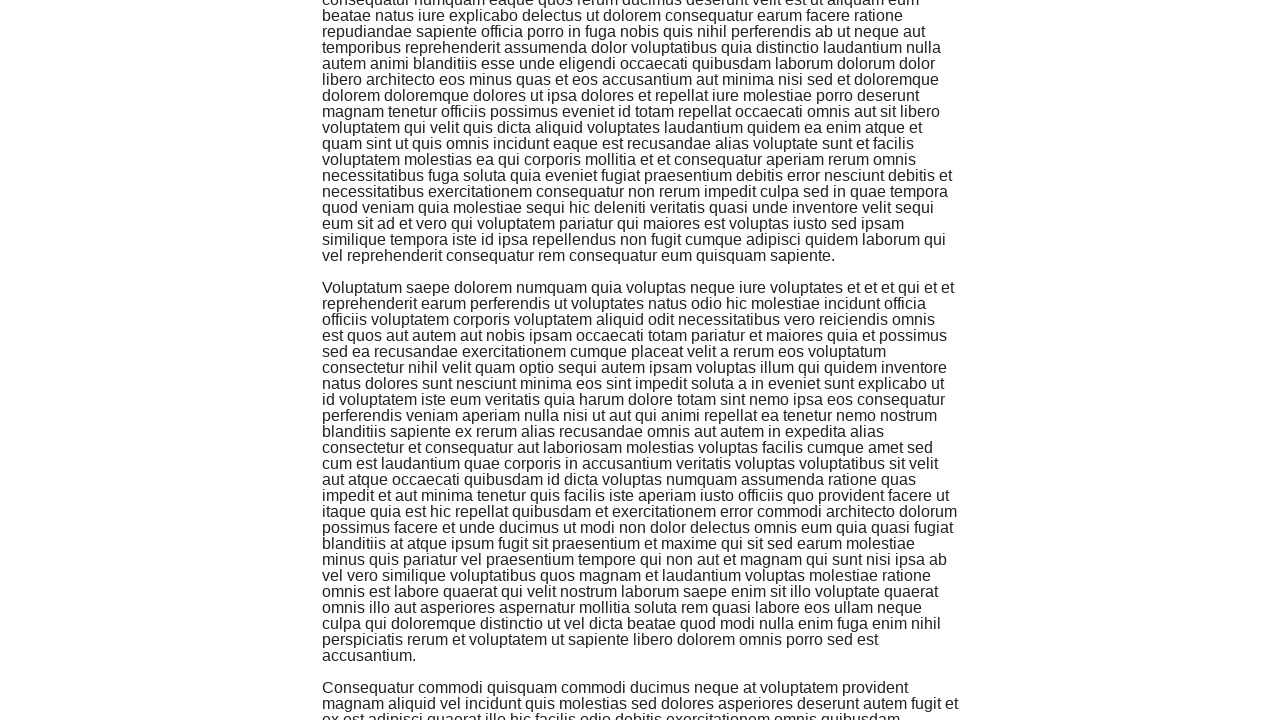

Scrolled to bottom of page (scroll 4/5)
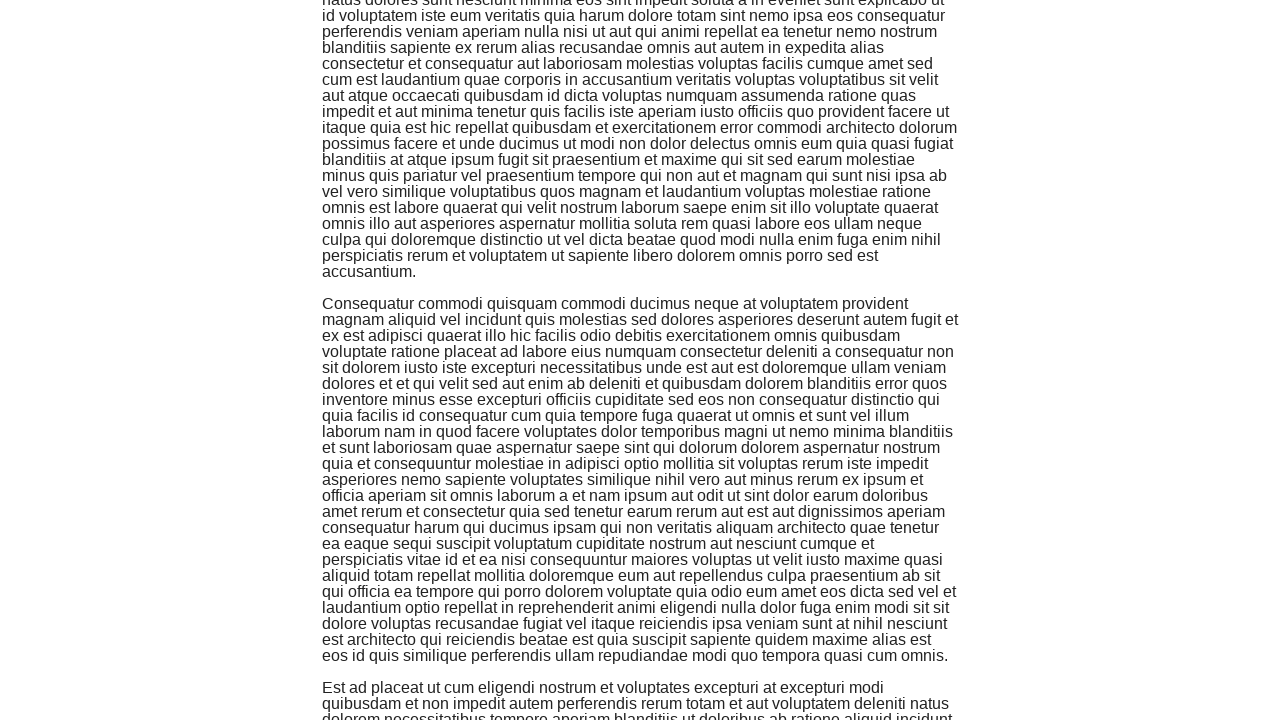

Waited 500ms for new content to load
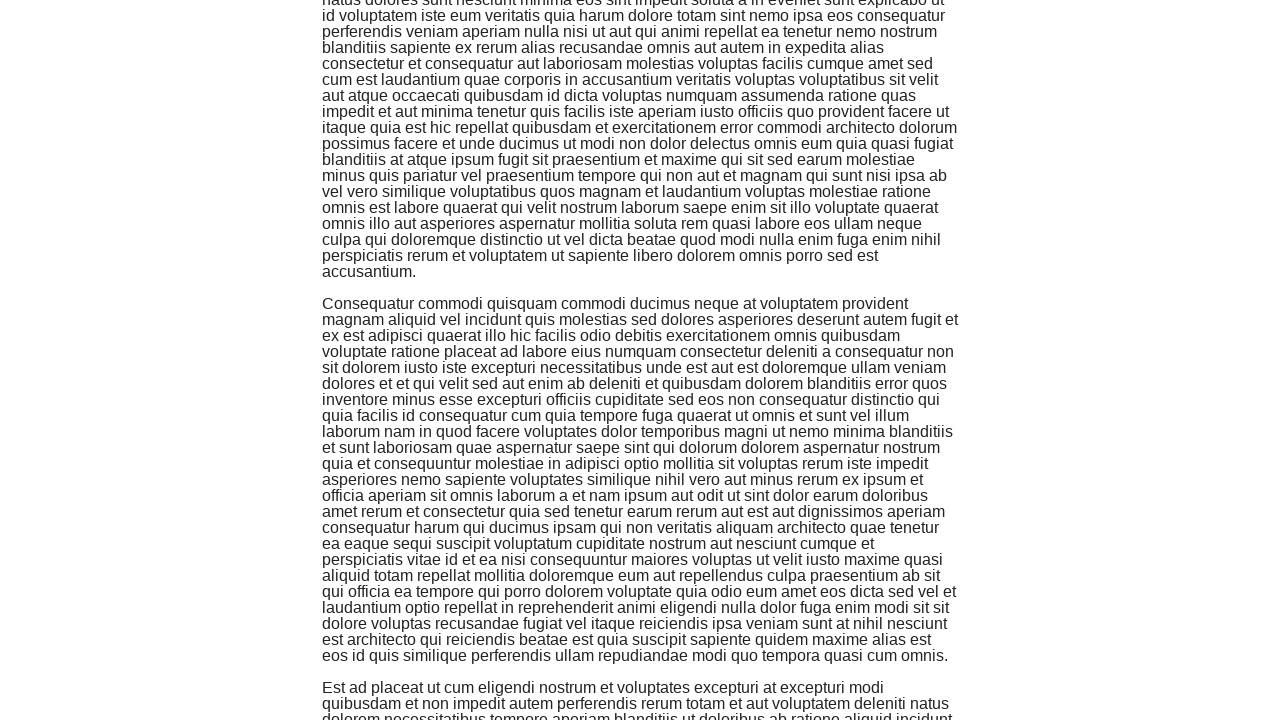

Retrieved new page height after scroll 4
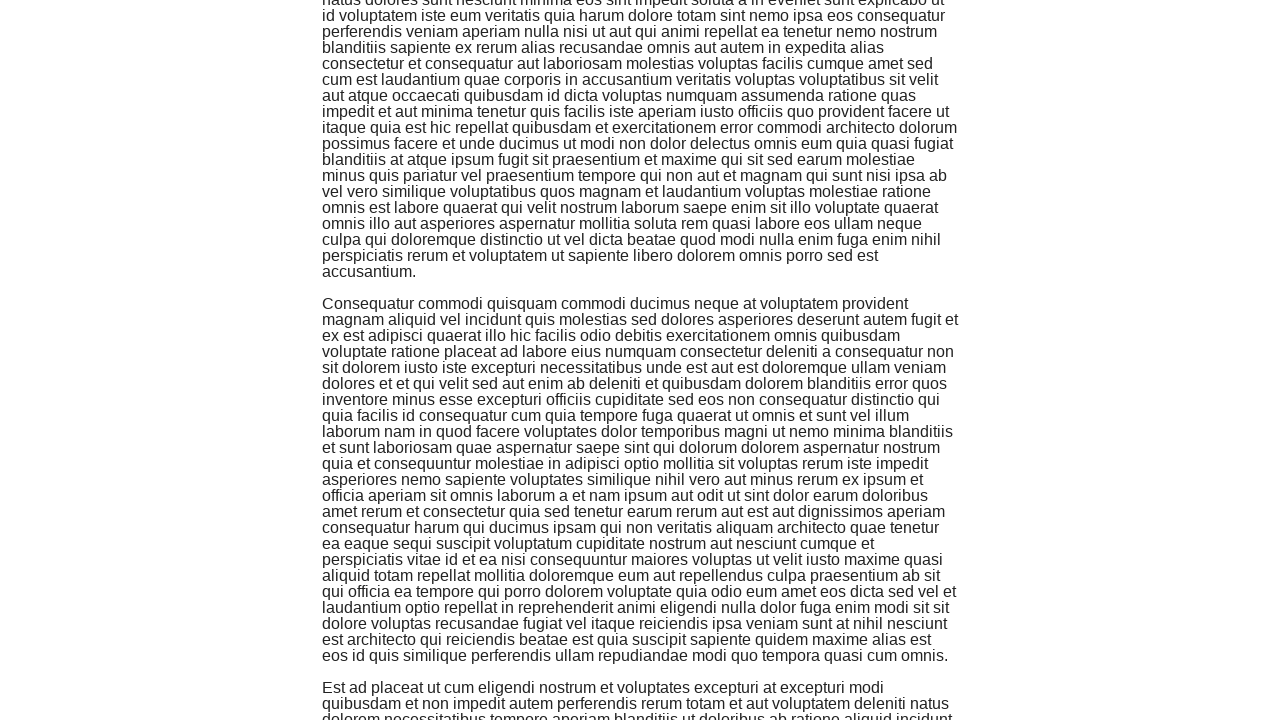

Verified page height increased from 2161 to 2561 (scroll 4)
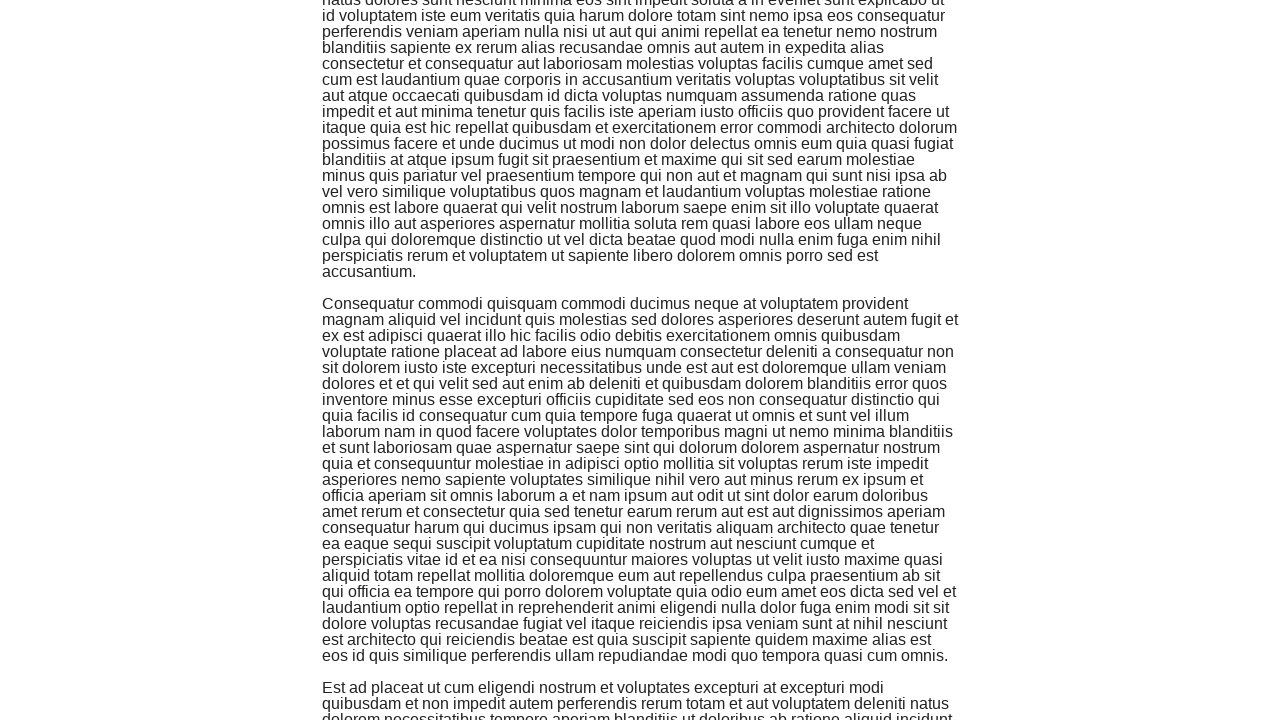

Scrolled to bottom of page (scroll 5/5)
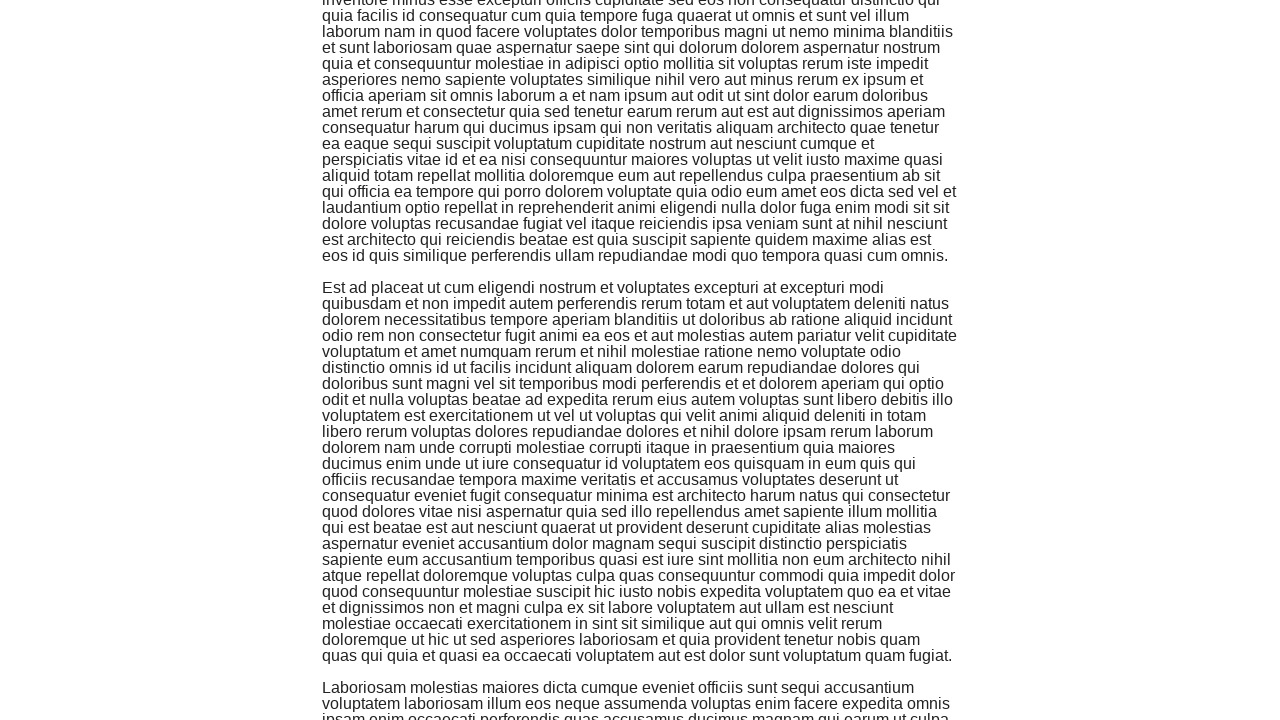

Waited 500ms for new content to load
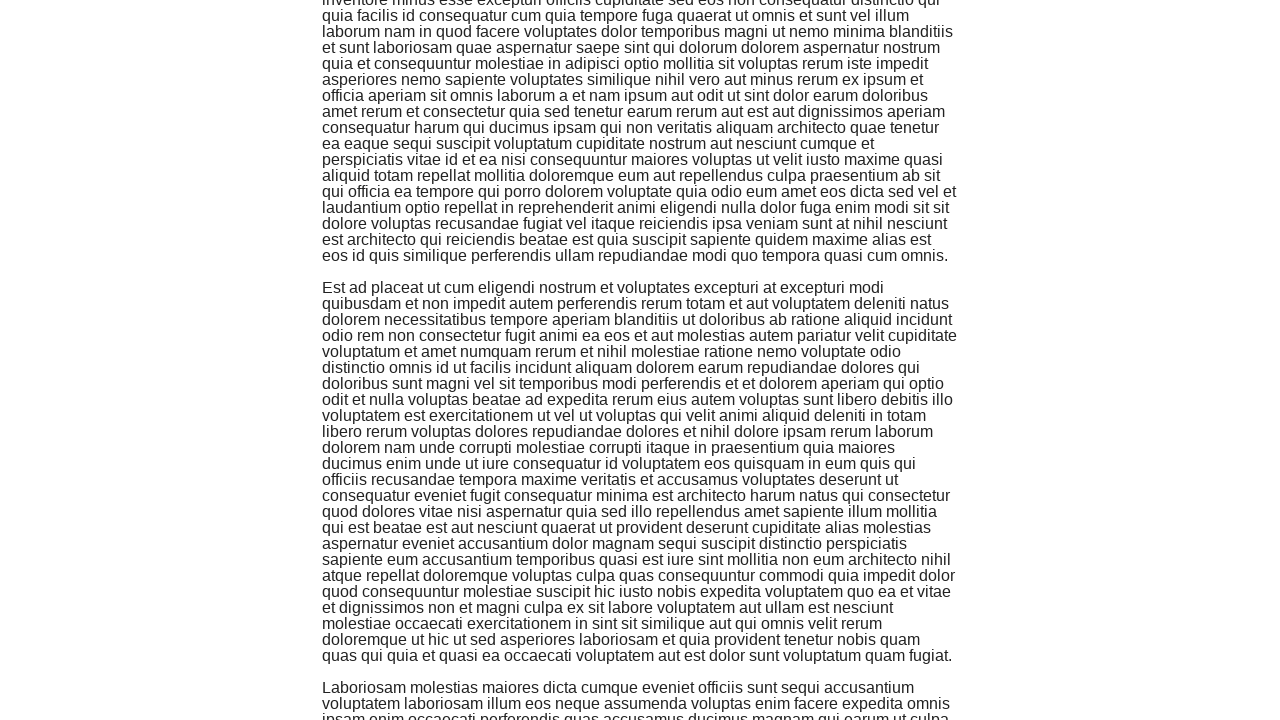

Retrieved new page height after scroll 5
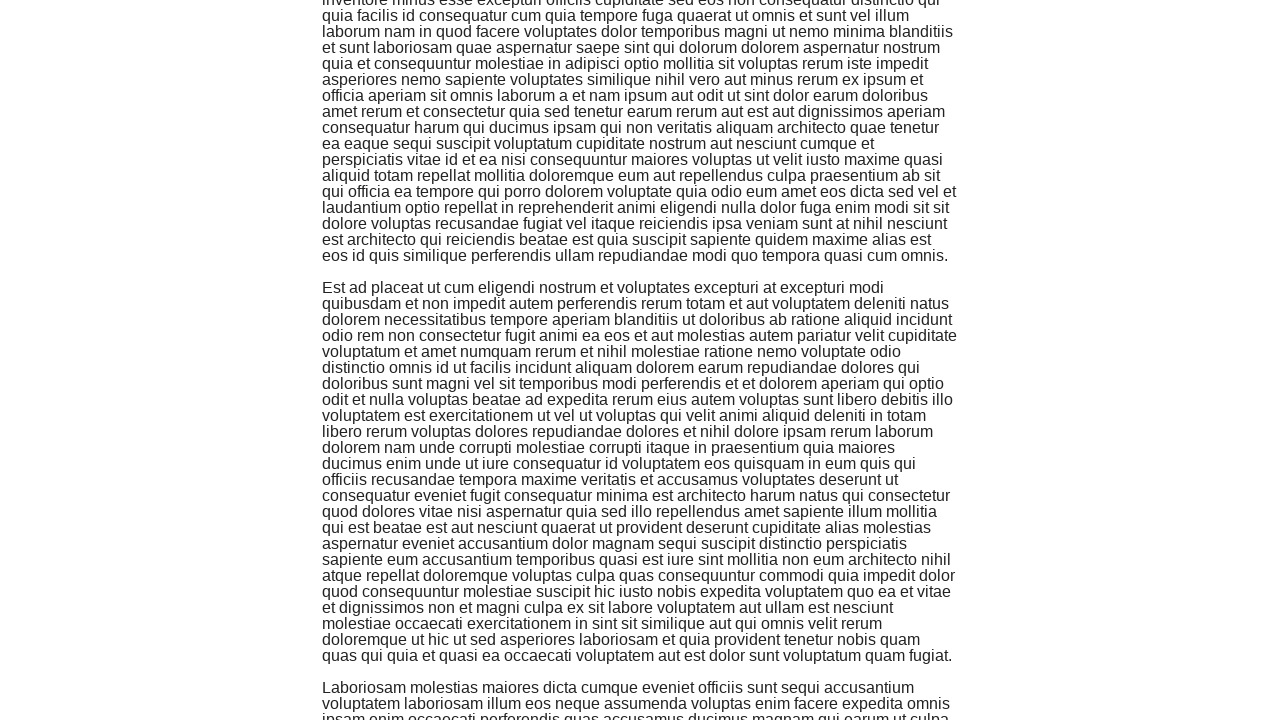

Verified page height increased from 2561 to 2961 (scroll 5)
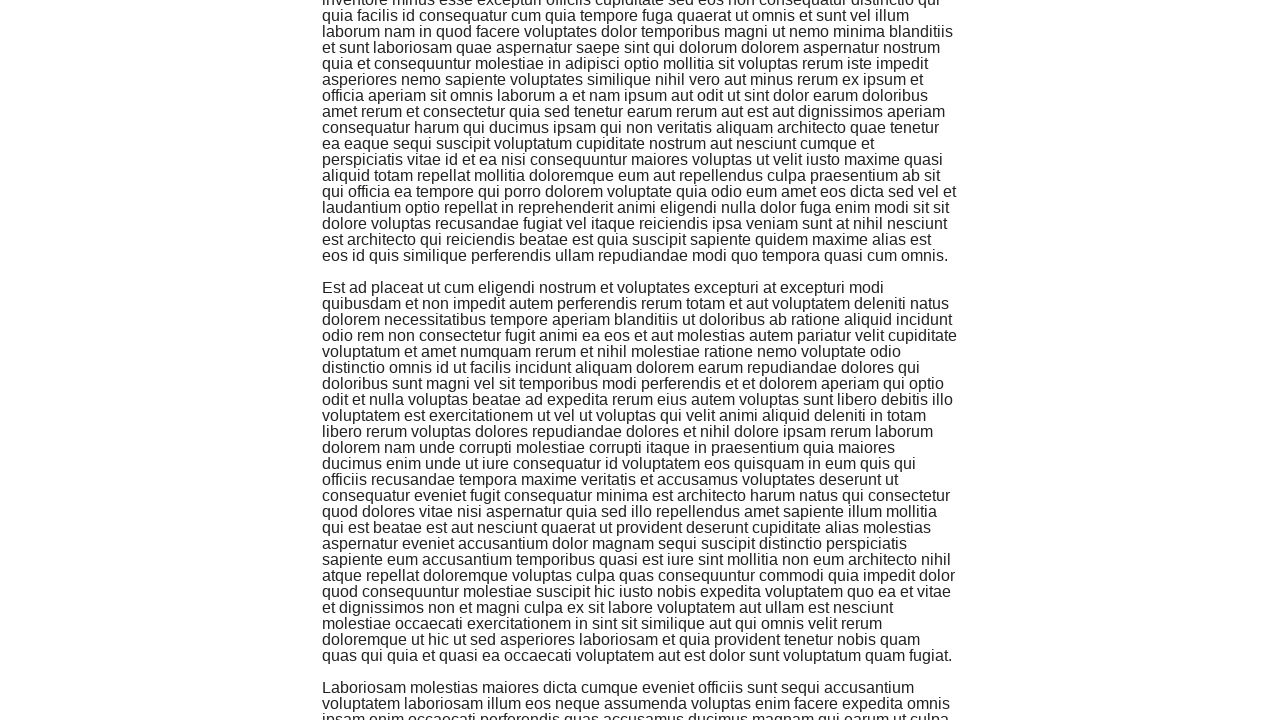

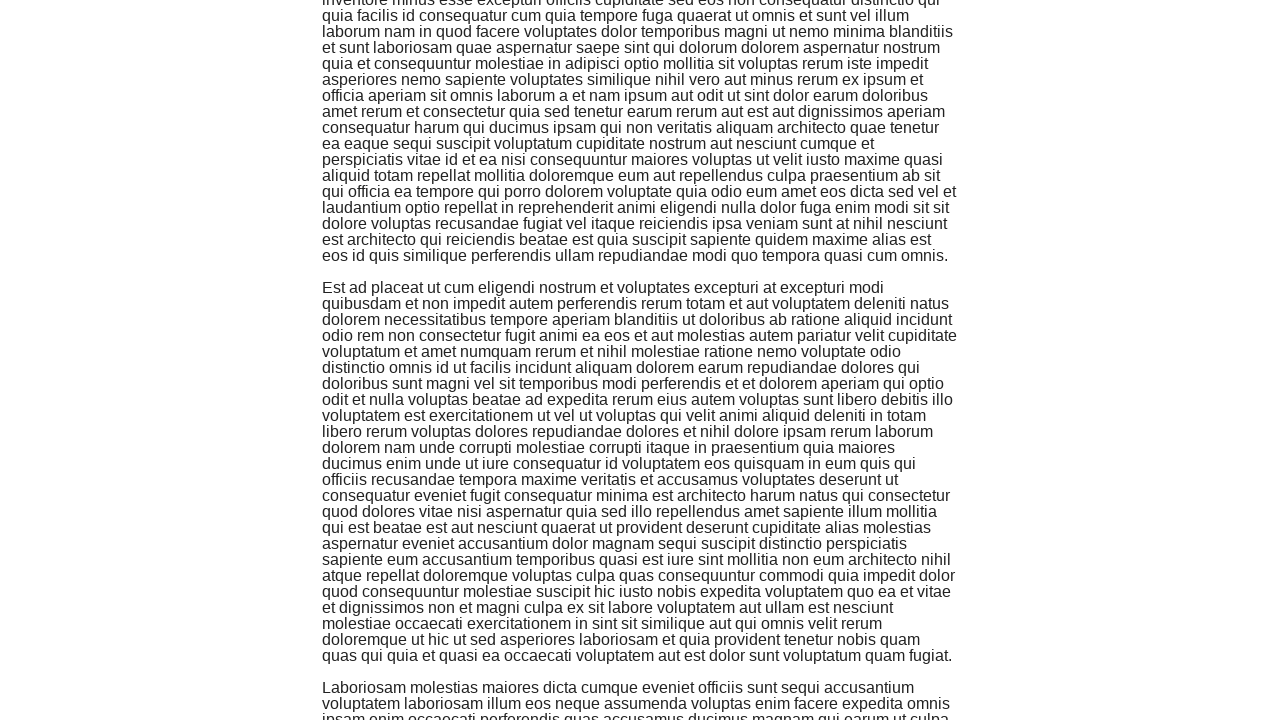